Tests resizable functionality by dragging the resize handle to make a box larger and then smaller

Starting URL: http://demoqa.com/resizable/

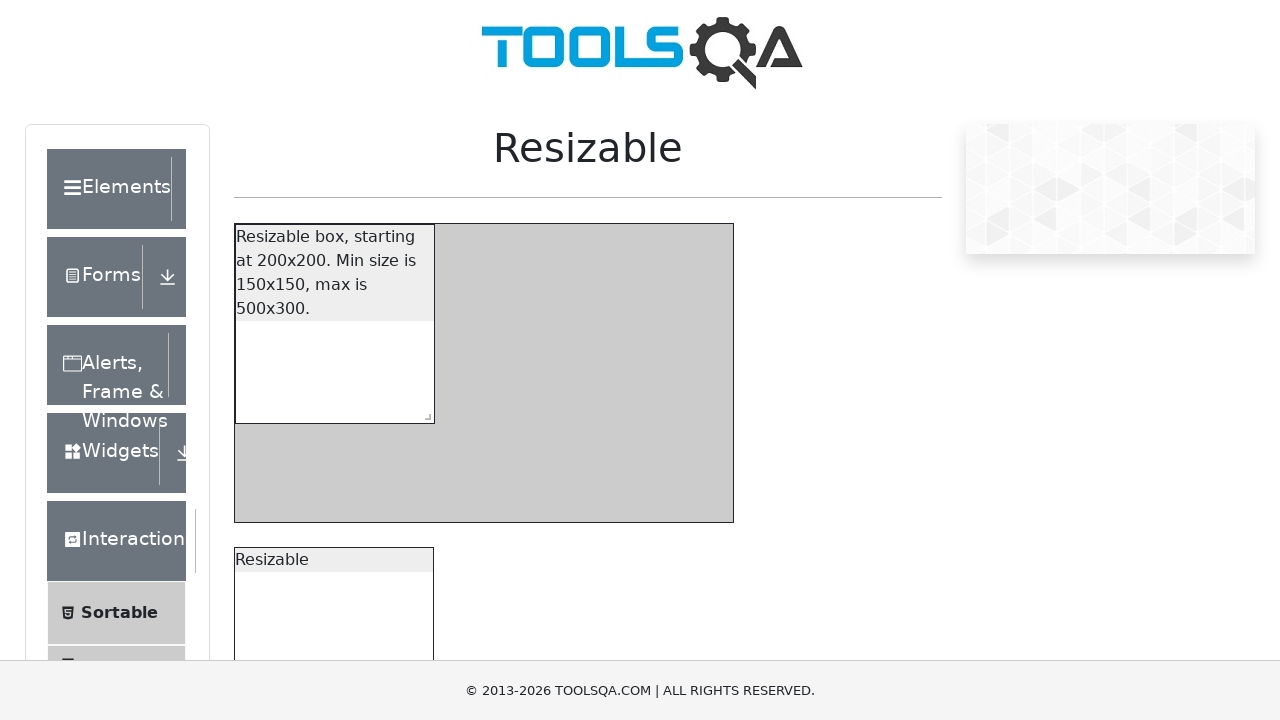

Waited for resizable box to load
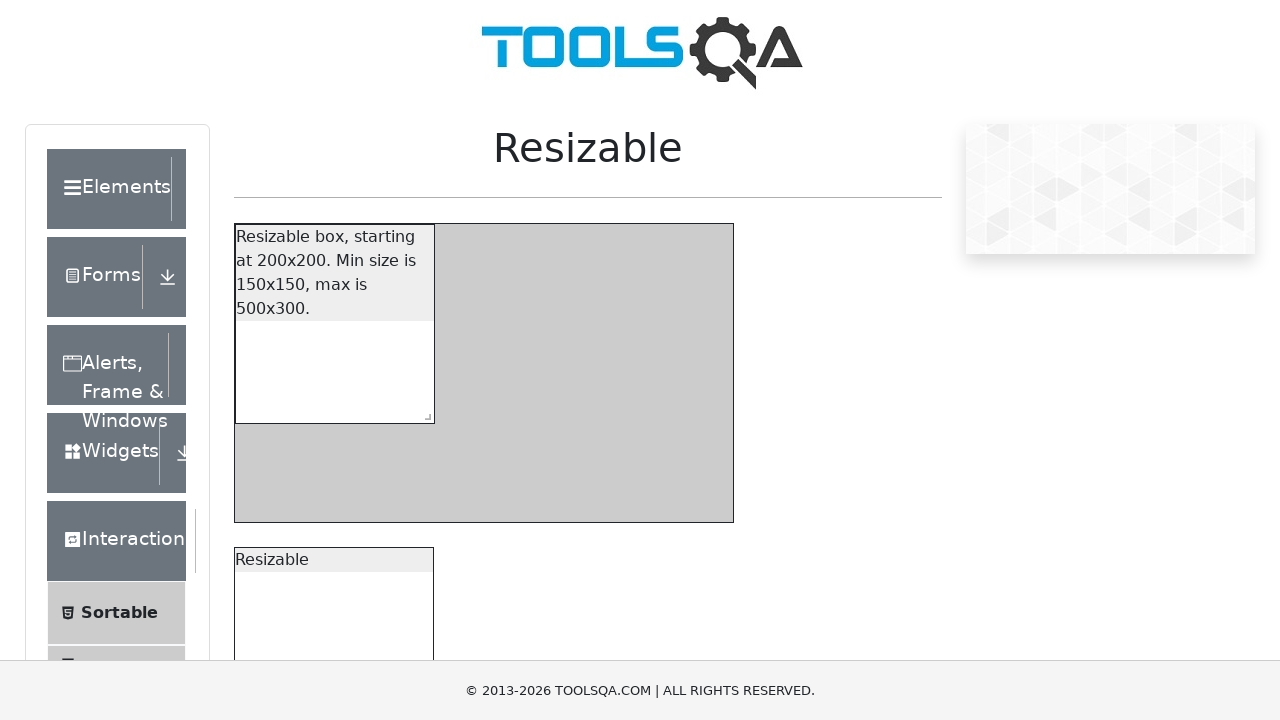

Located the resize handle element
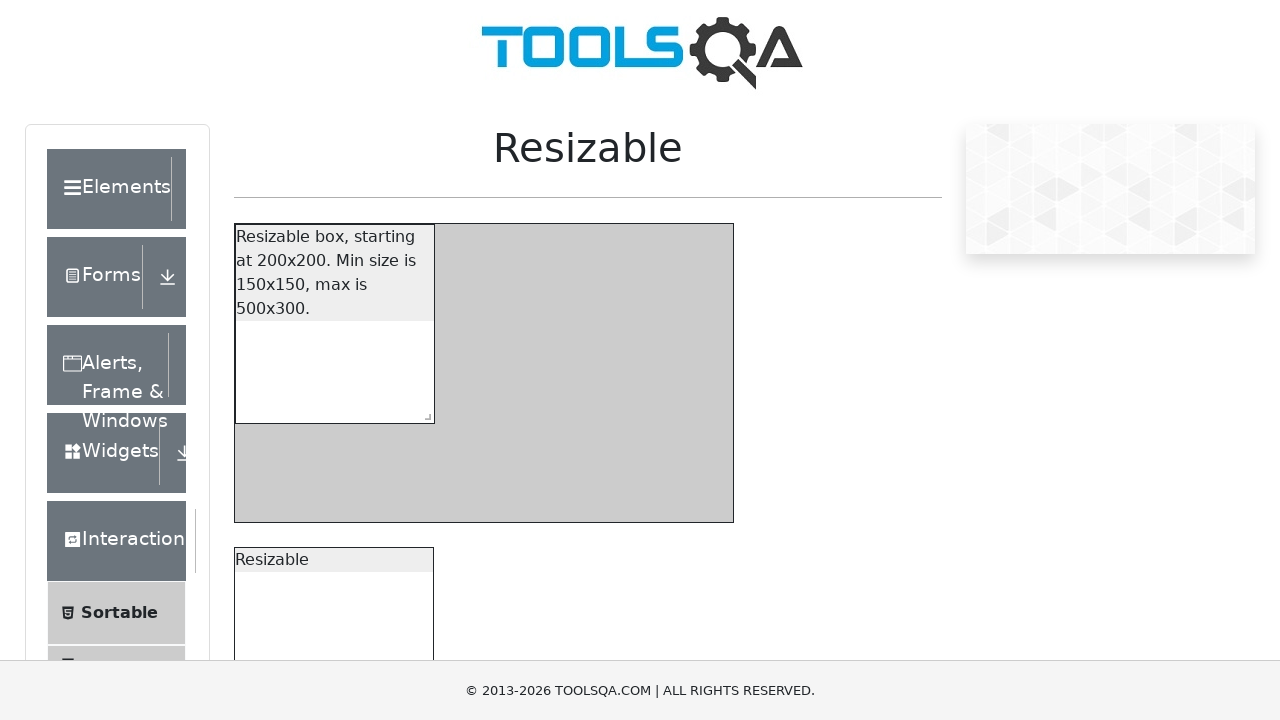

Retrieved bounding box of resize handle
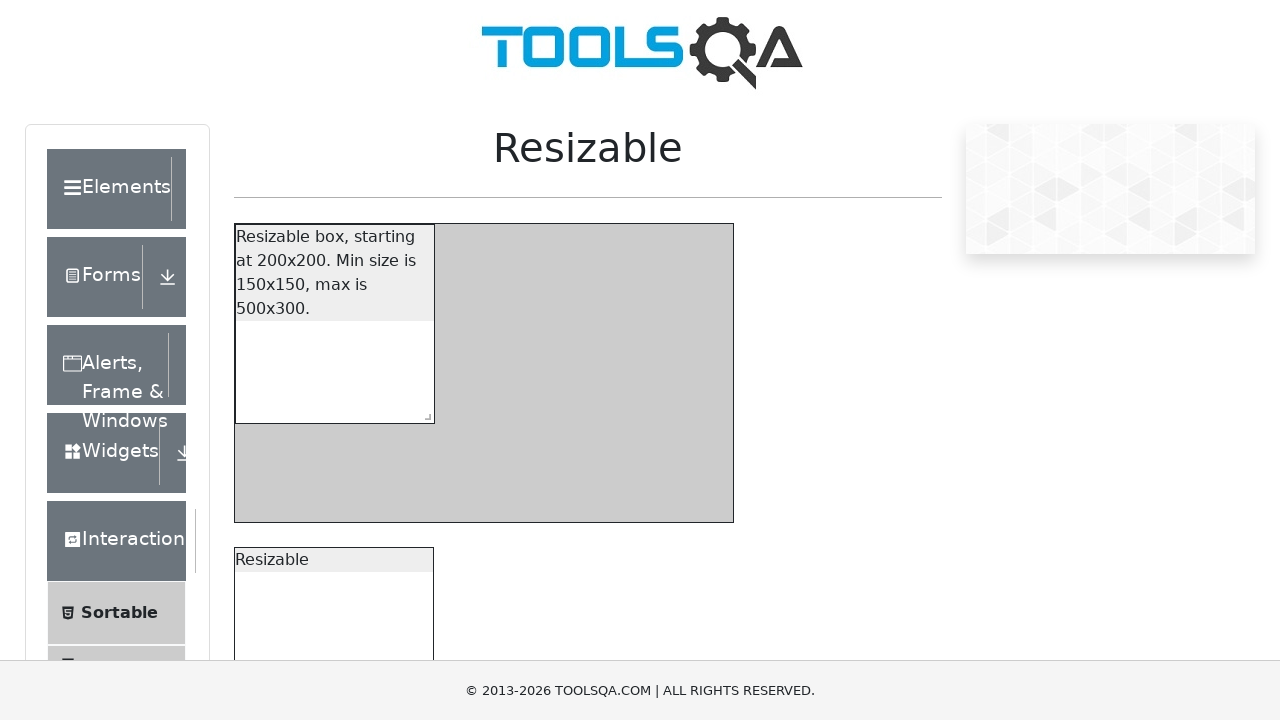

Moved mouse to center of resize handle at (424, 413)
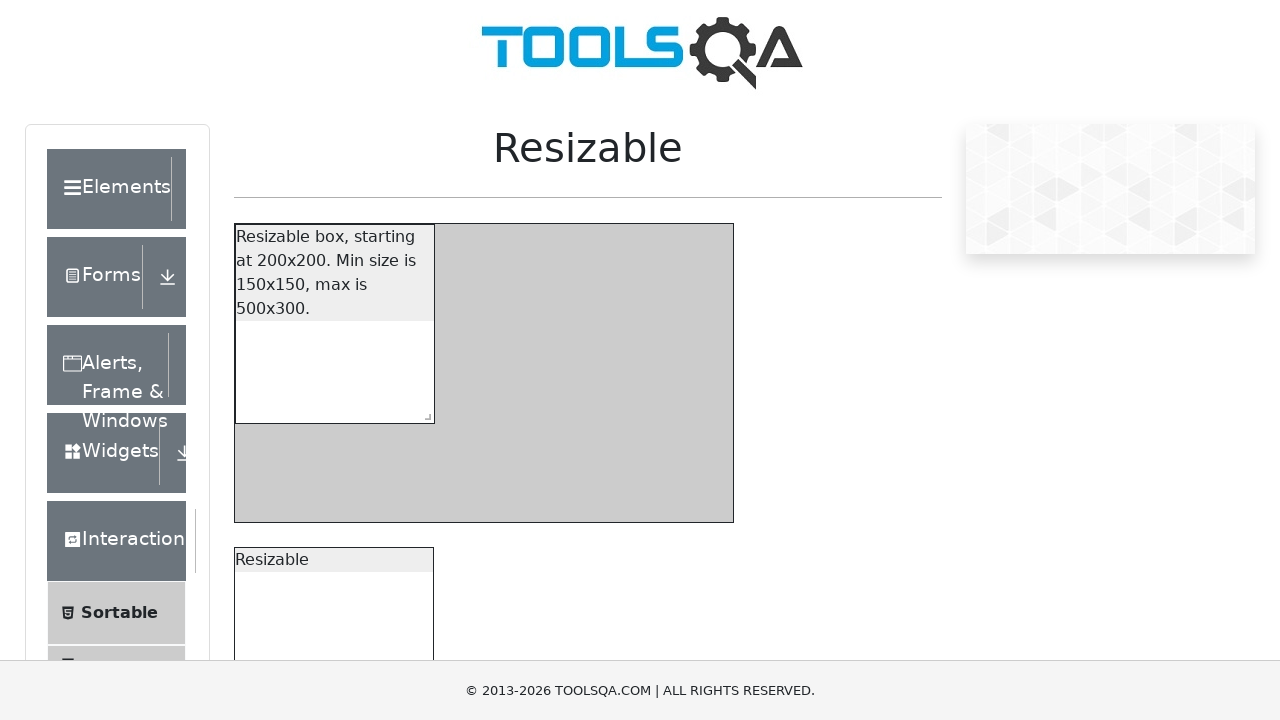

Pressed down mouse button at (424, 413)
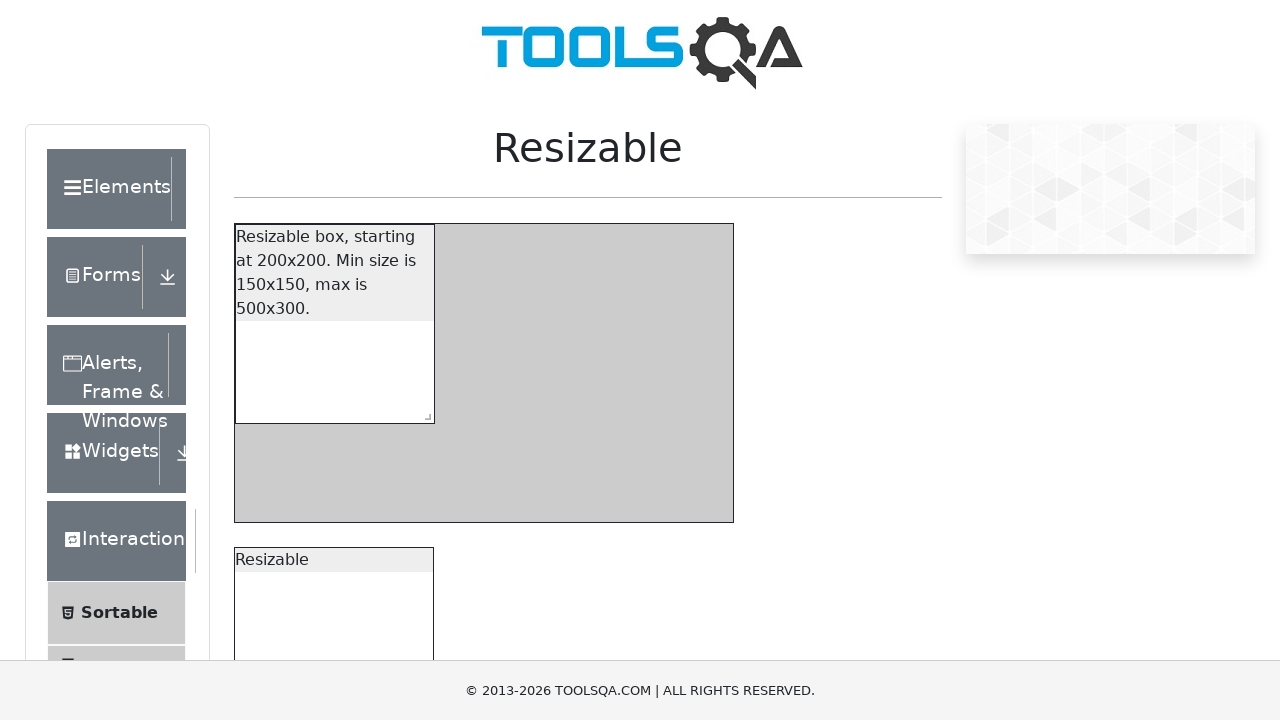

Dragged resize handle to make box larger (moved +100, +100) at (524, 513)
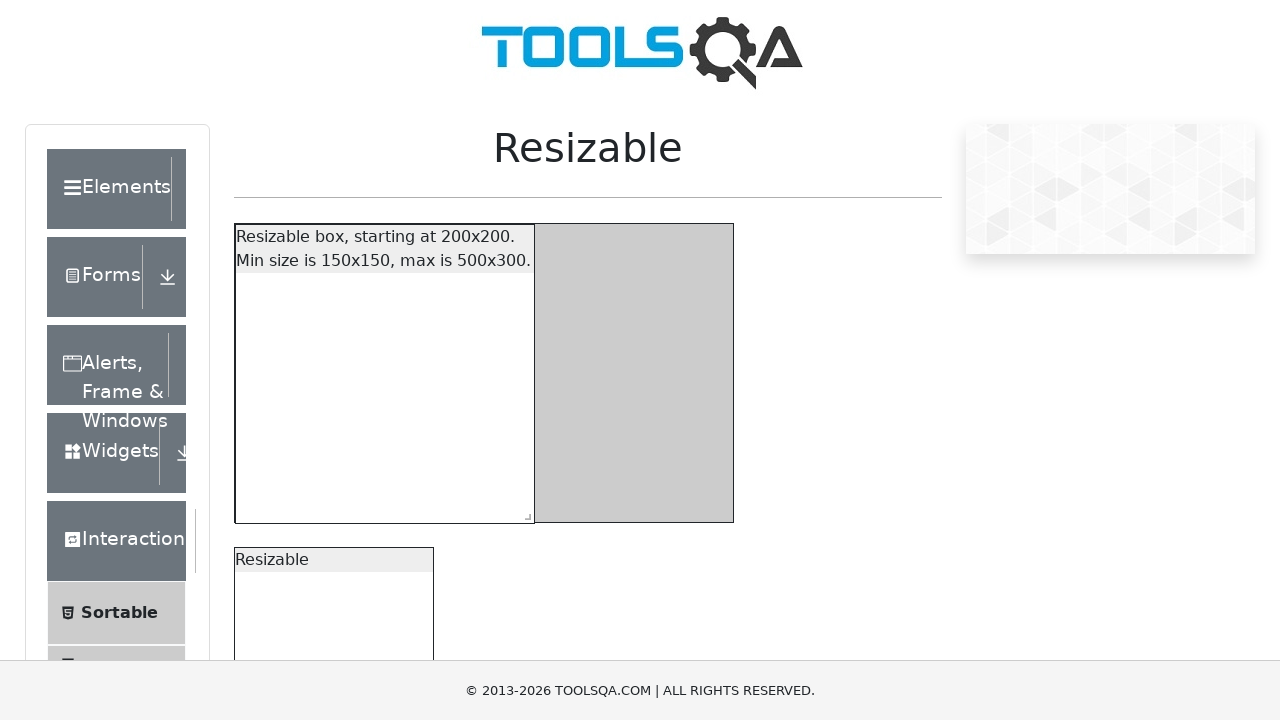

Released mouse button after enlarging box at (524, 513)
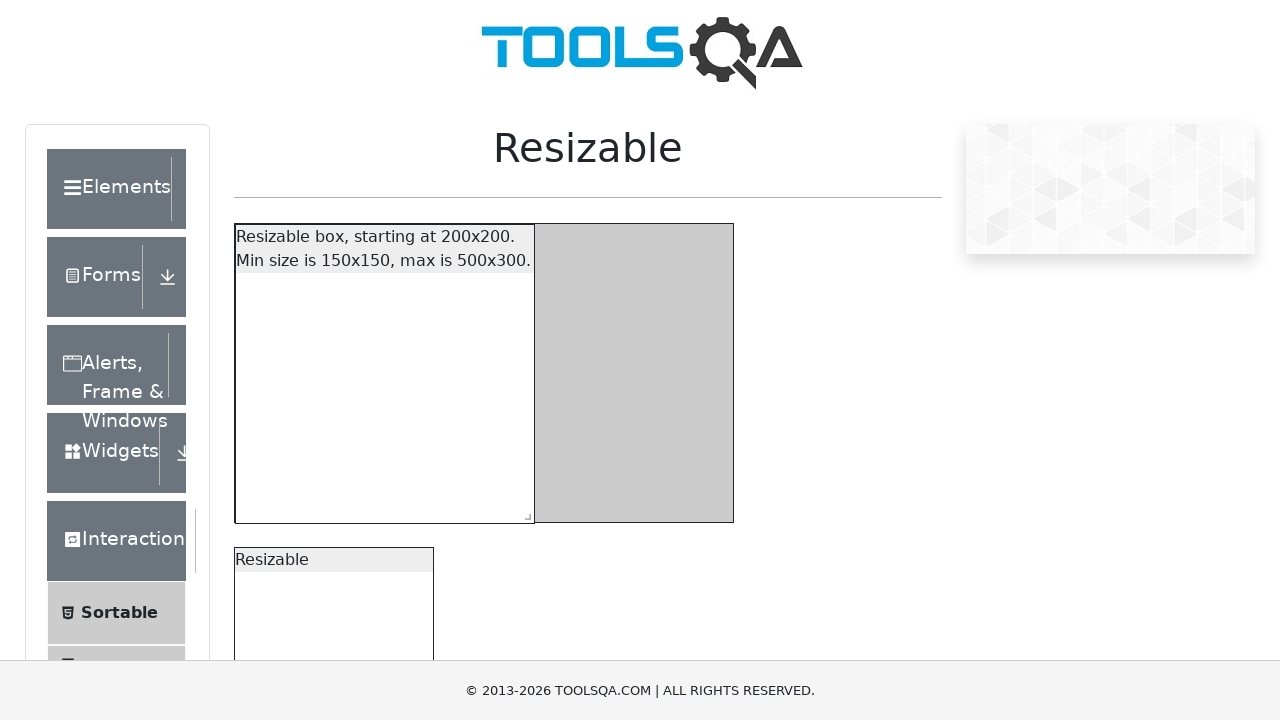

Retrieved updated bounding box of resize handle
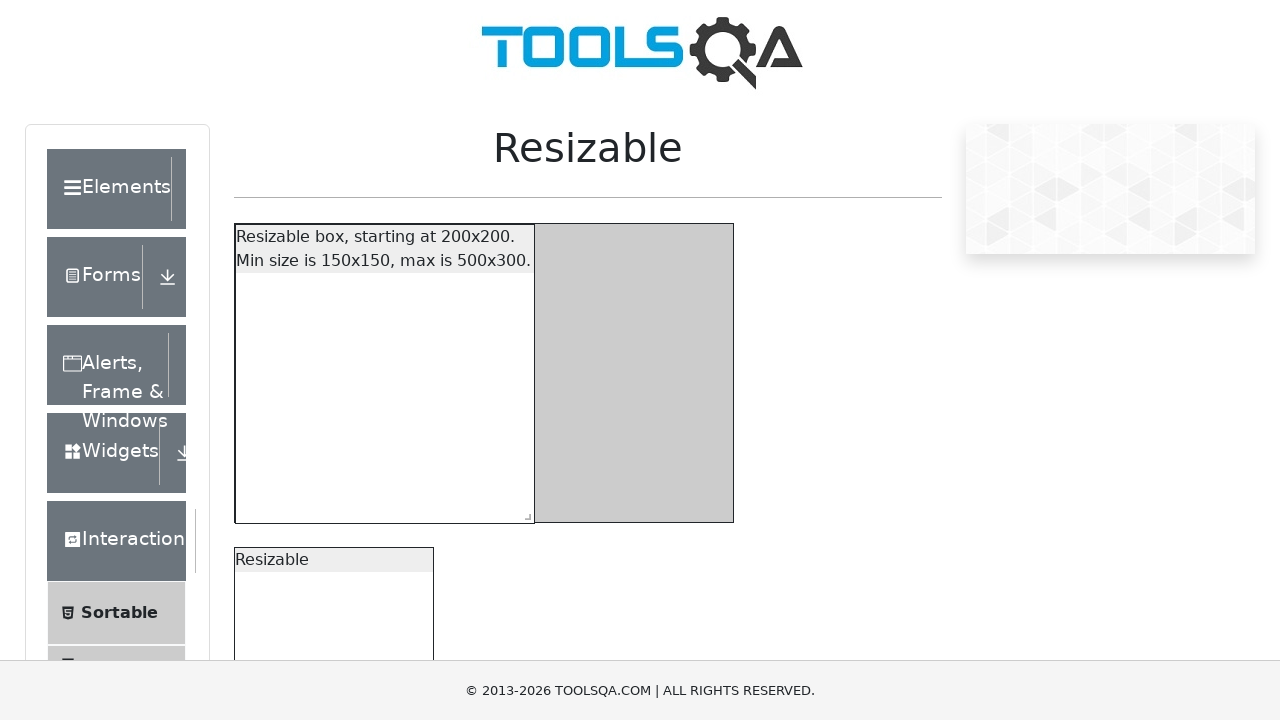

Moved mouse to center of resize handle at (524, 513)
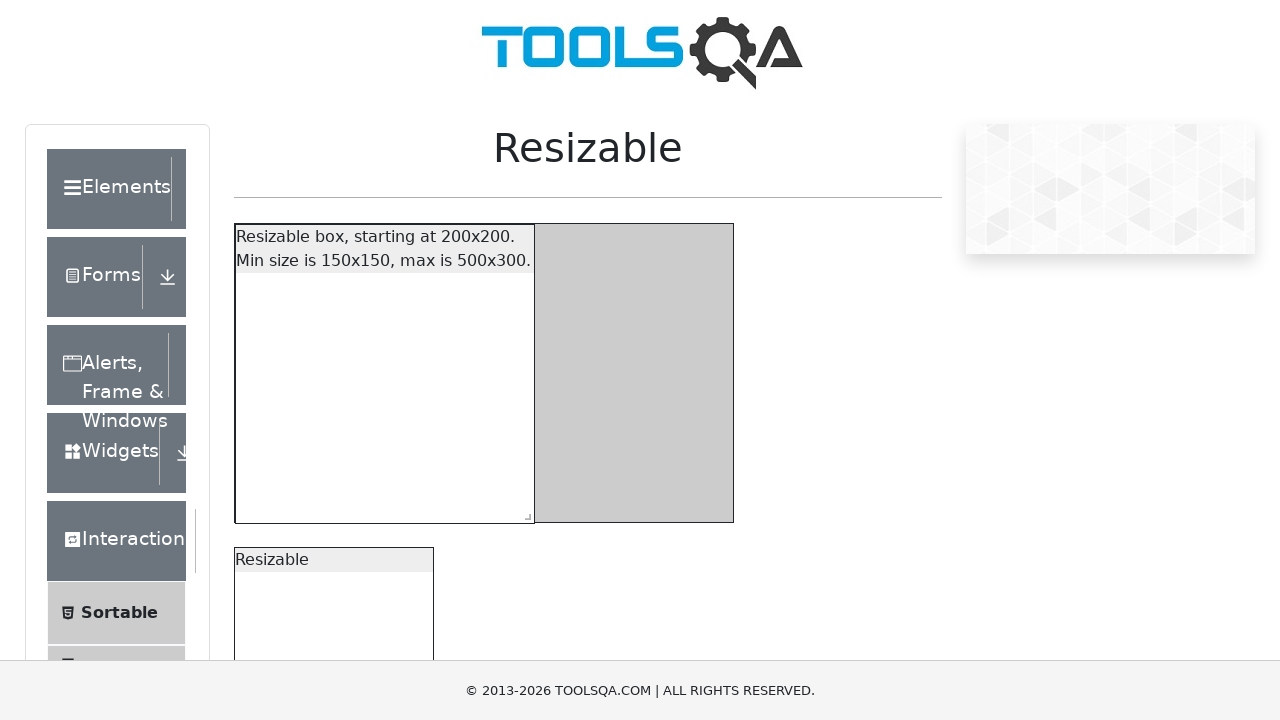

Pressed down mouse button at (524, 513)
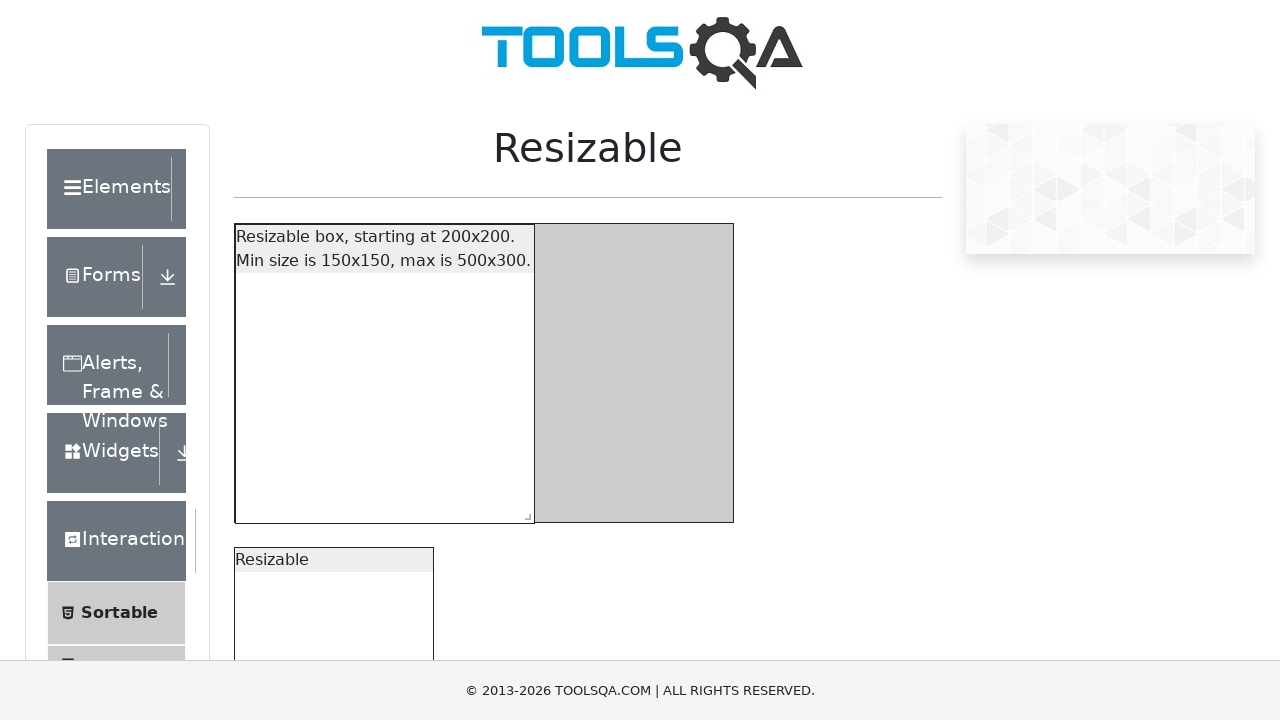

Dragged resize handle to make box smaller (moved -90, -90) at (434, 423)
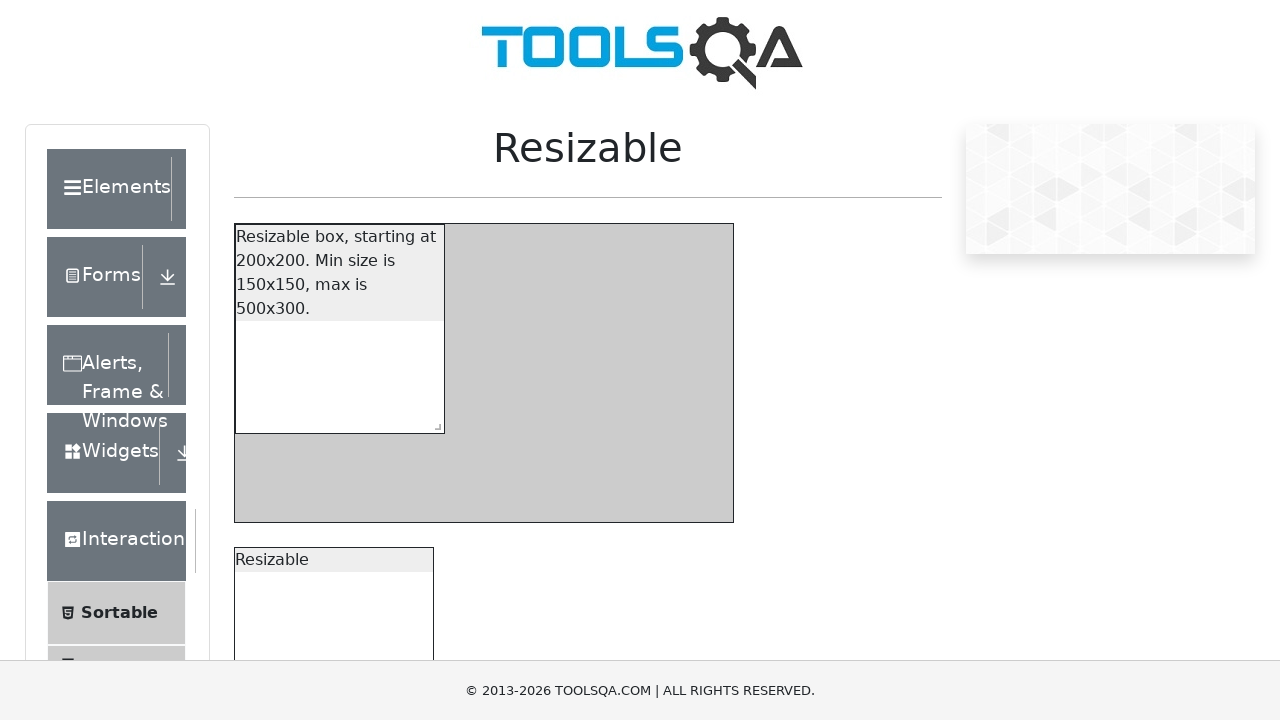

Released mouse button after shrinking box at (434, 423)
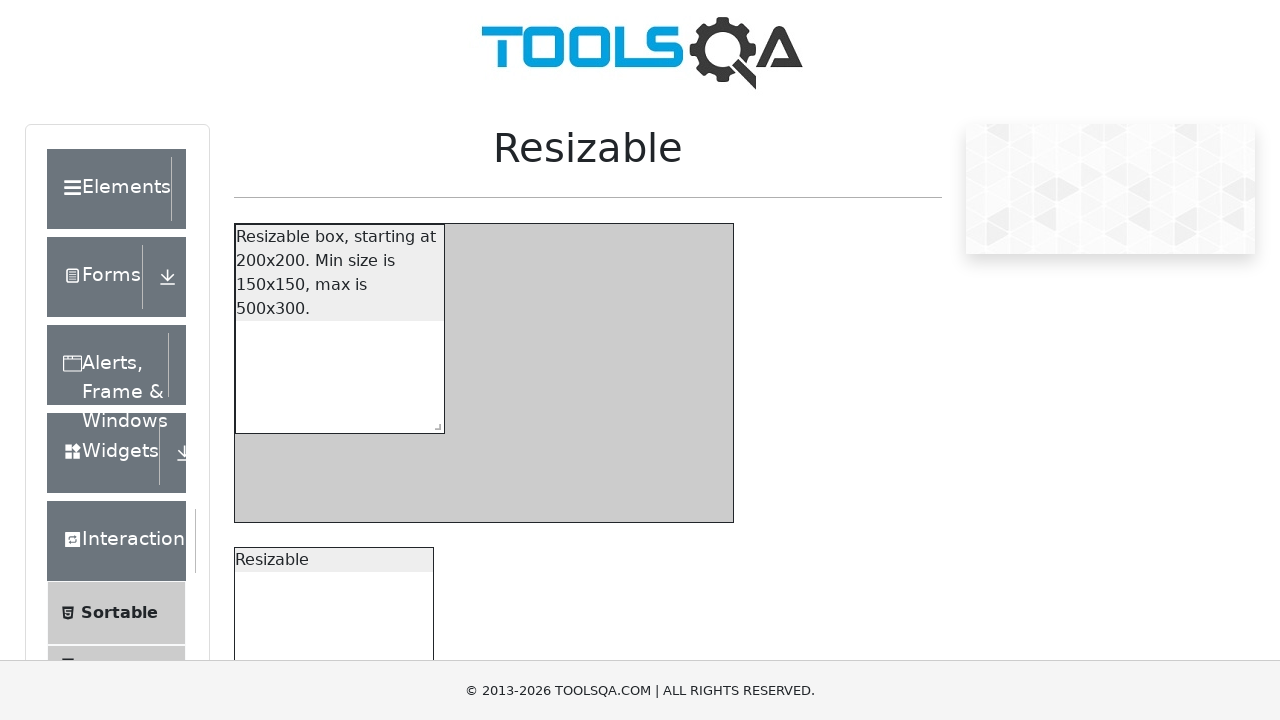

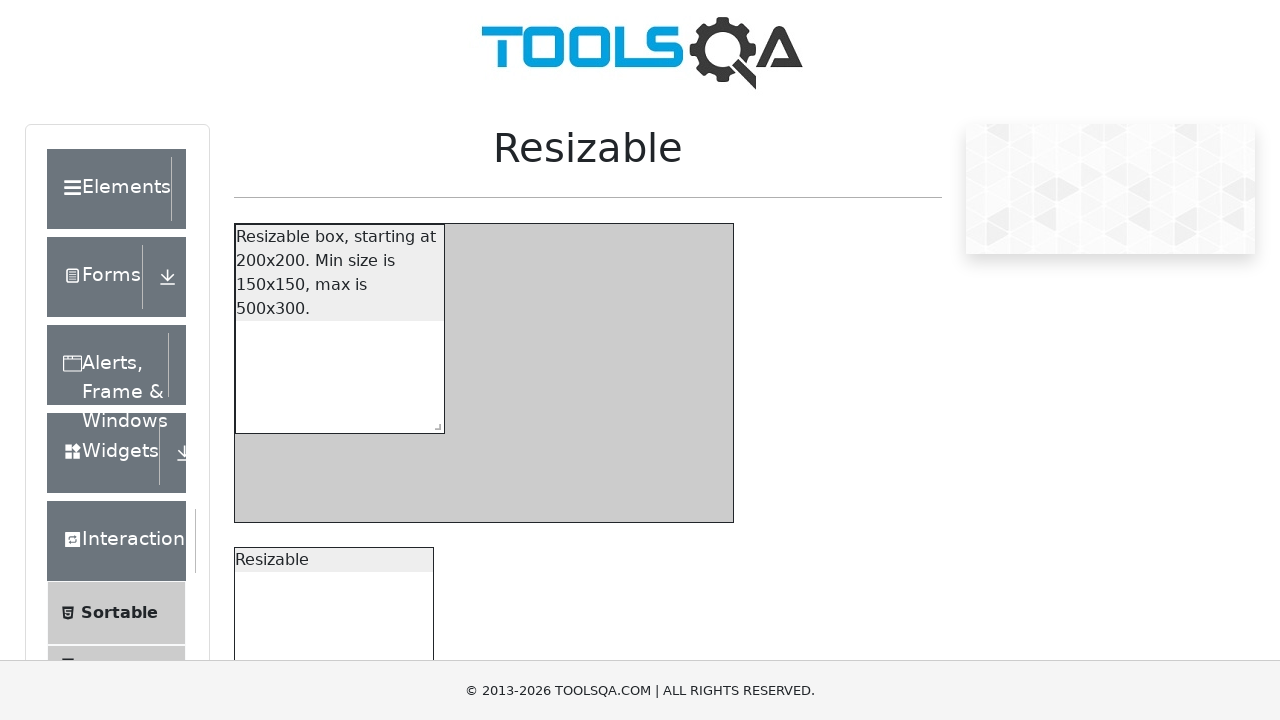